Tests auto-suggestive dropdown functionality by typing a search term and selecting a specific country from the suggestions

Starting URL: https://rahulshettyacademy.com/dropdownsPractise/

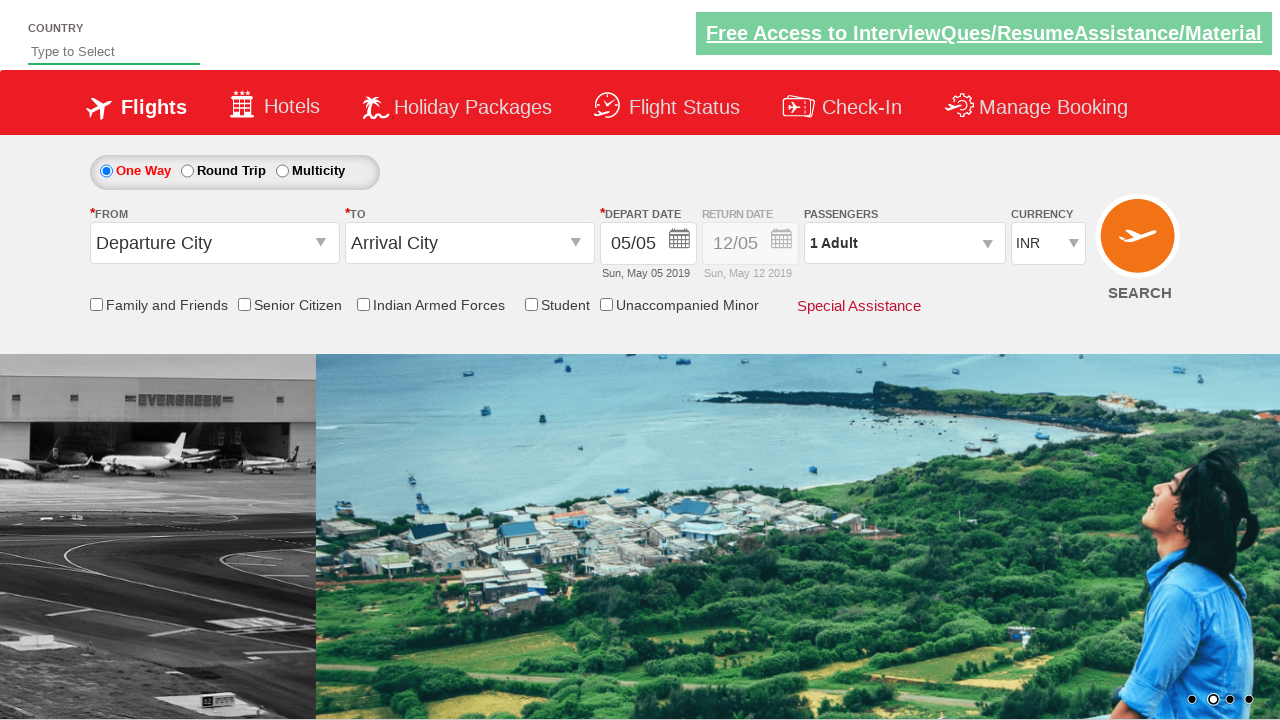

Typed 'ind' in the auto-suggest input field on #autosuggest
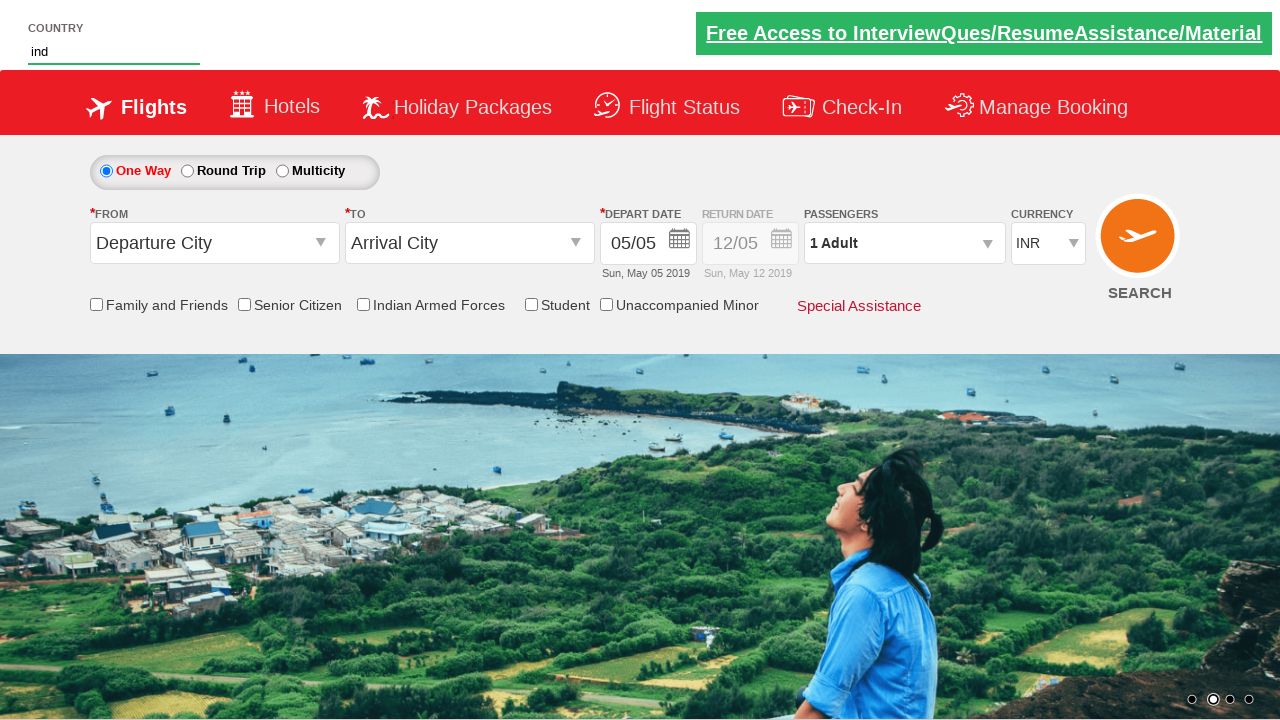

Auto-suggestive dropdown appeared with country suggestions
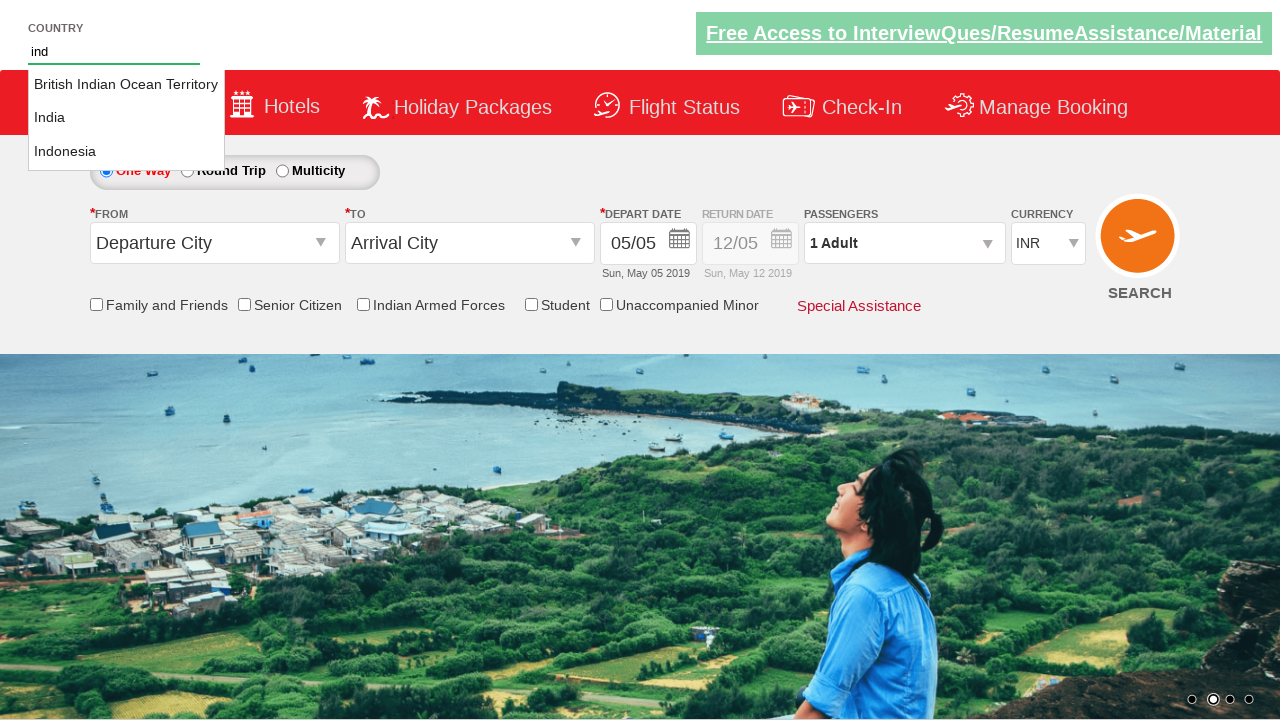

Retrieved all suggestion options from the dropdown
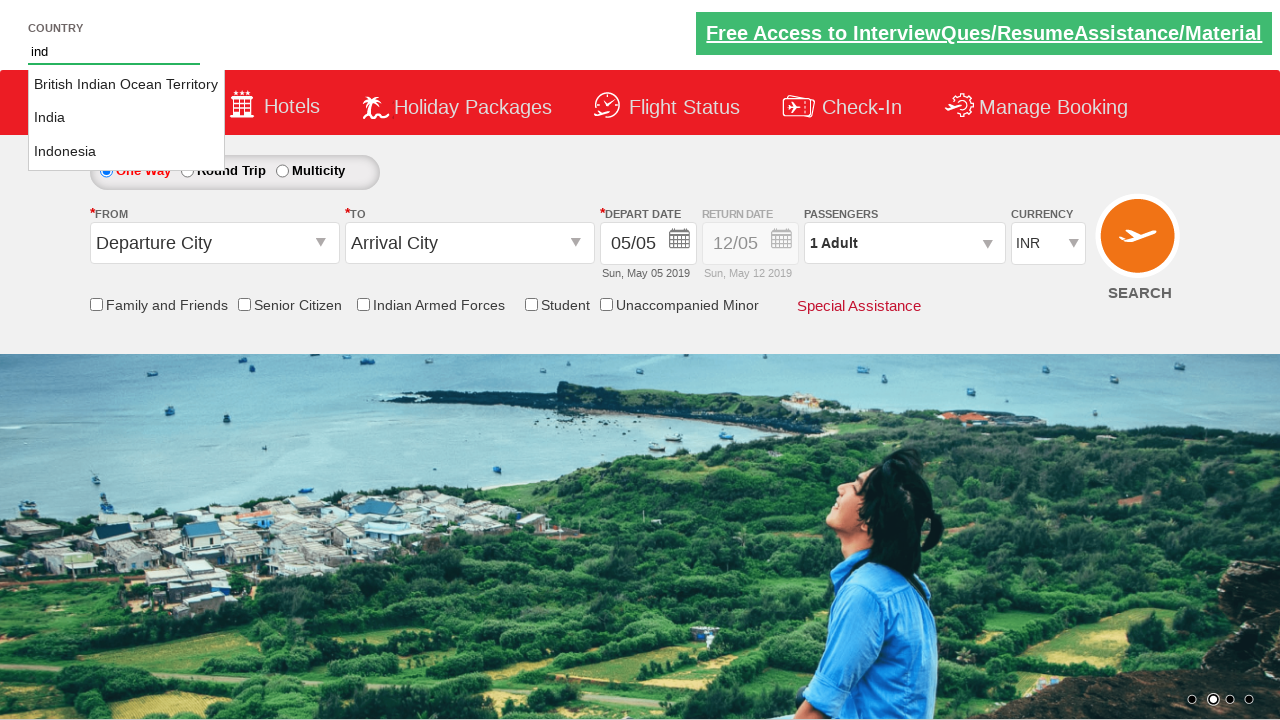

Selected 'India' from the auto-suggestive dropdown at (126, 118) on li.ui-menu-item a >> nth=1
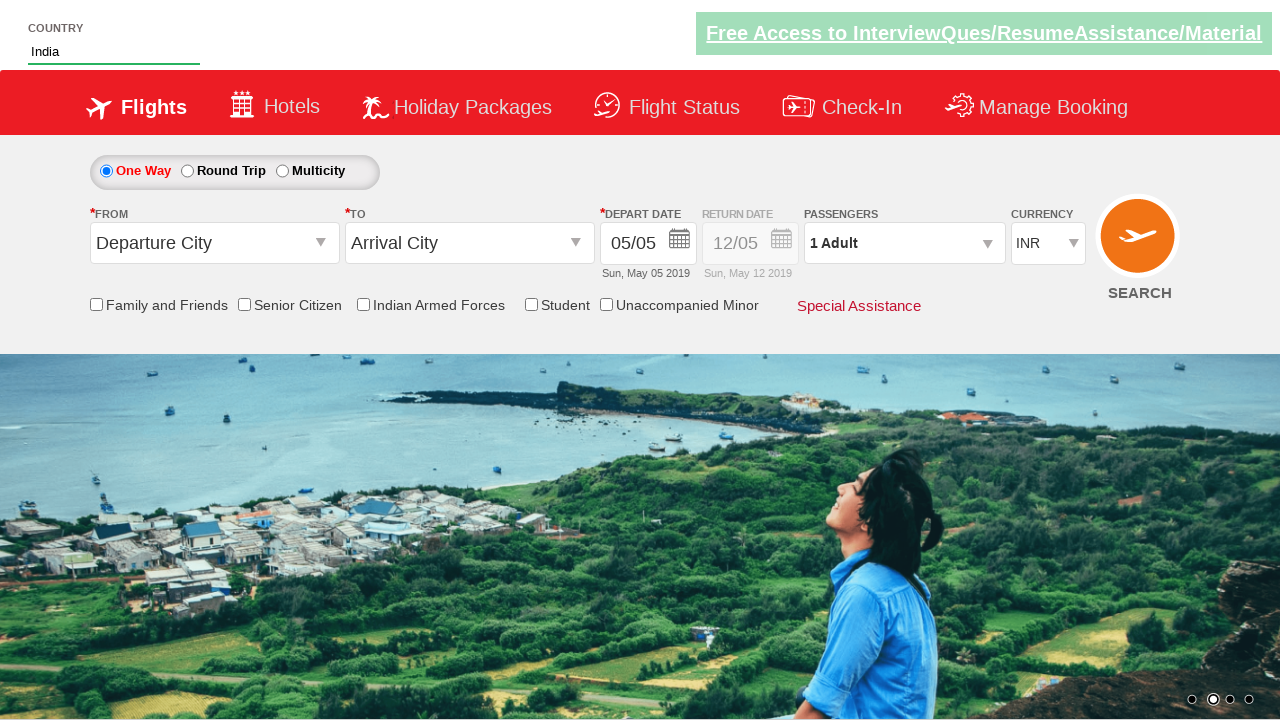

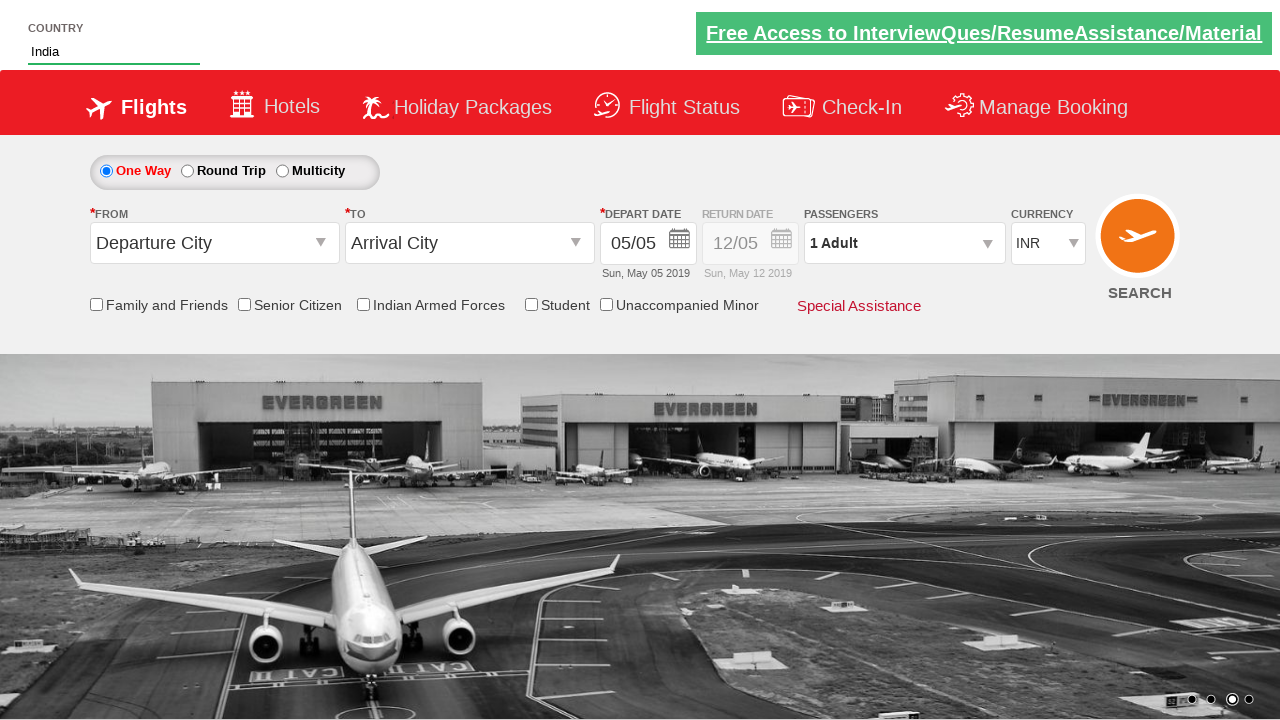